Tests a mortgage calculator by entering a purchase price value, clicking to show advanced options, and selecting a start month from a dropdown

Starting URL: https://www.mlcalc.com

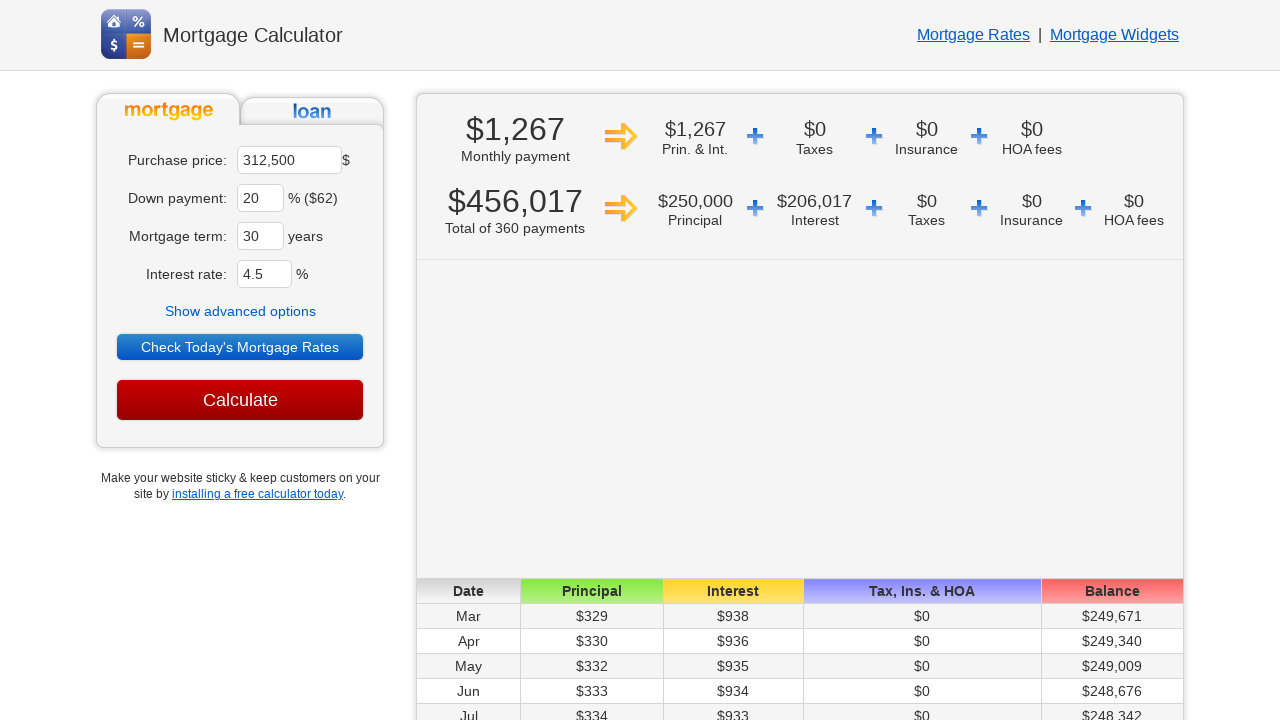

Cleared purchase price field on xpath=//*[@id='ma']
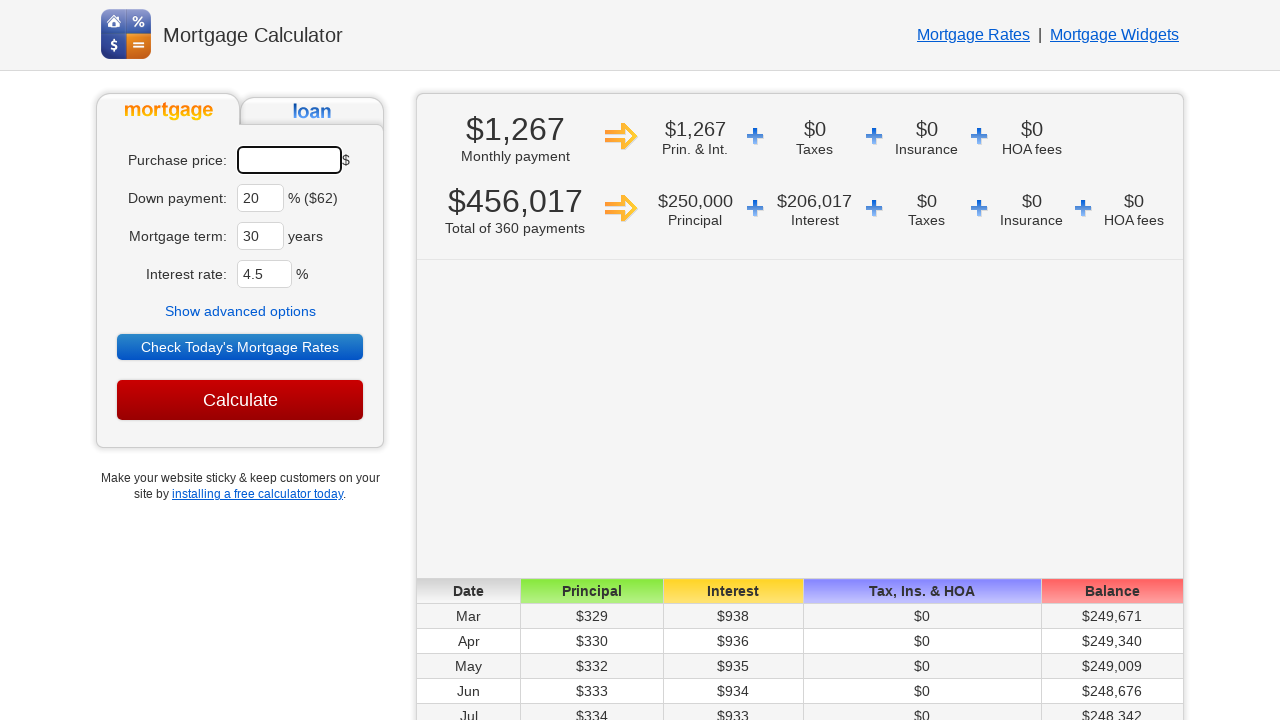

Entered purchase price value of 400000 on xpath=//*[@id='ma']
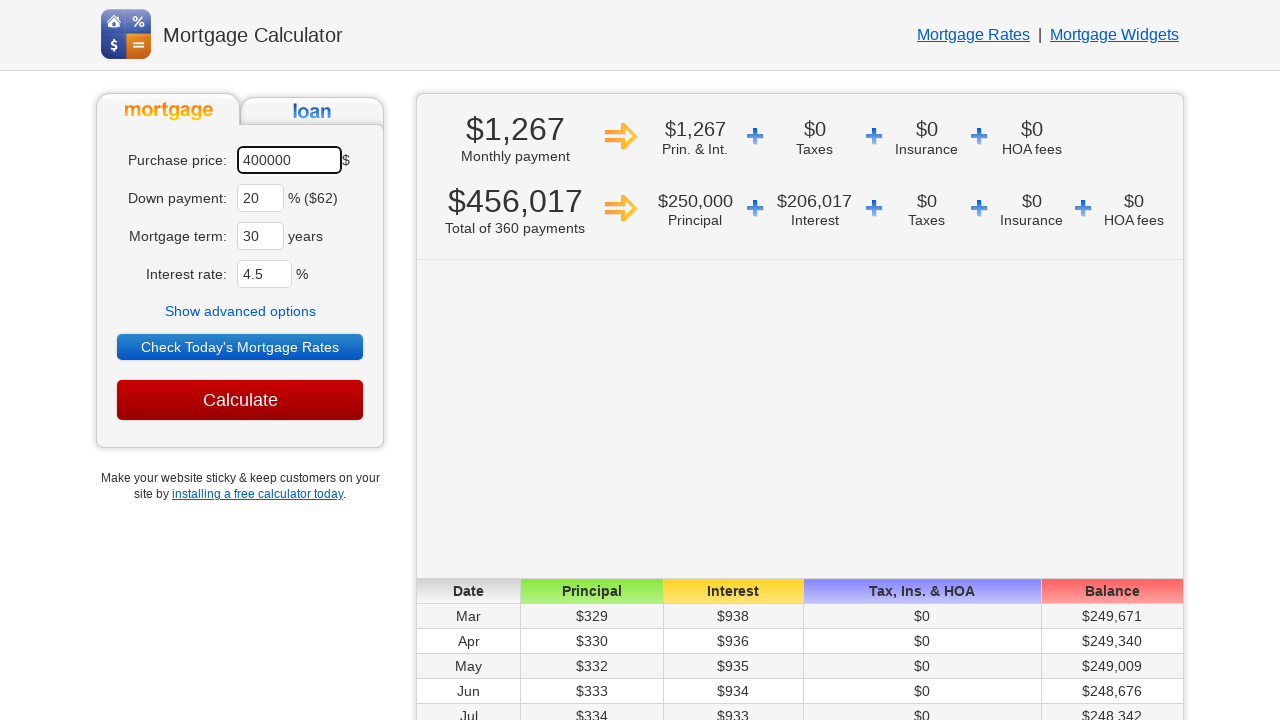

Clicked to show advanced options at (240, 311) on text=Show advanced options
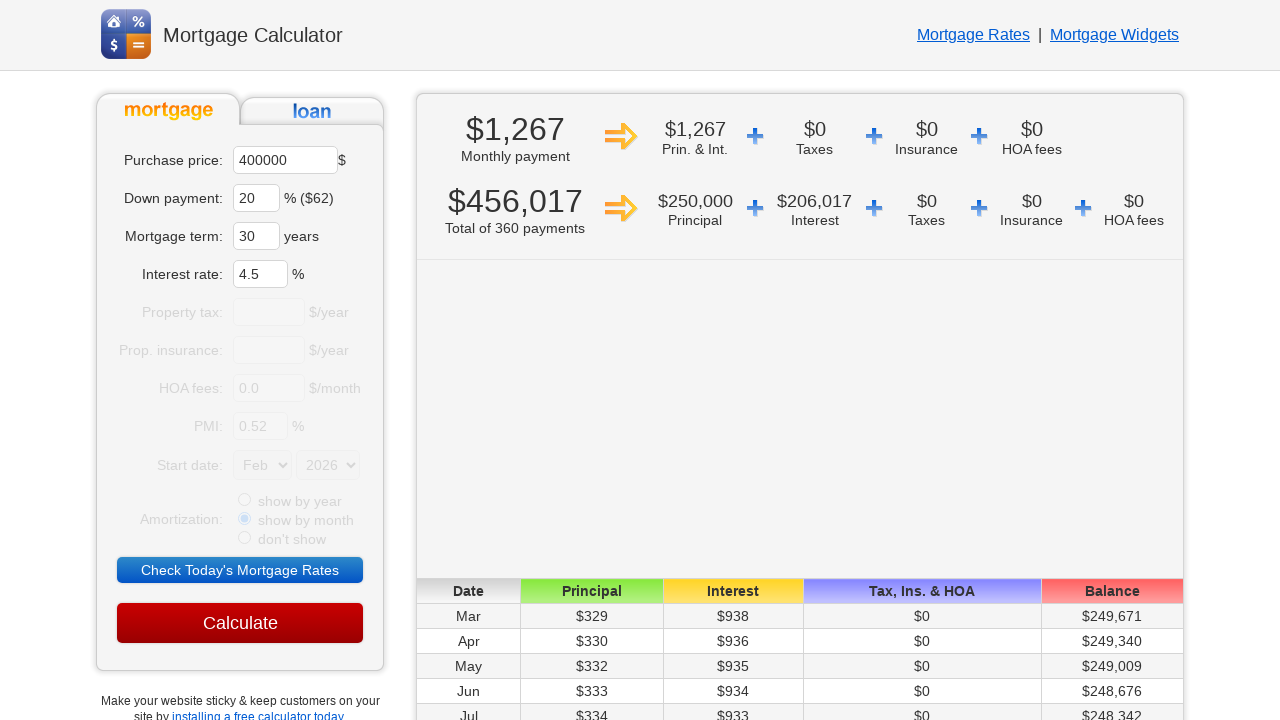

Waited for advanced options to appear
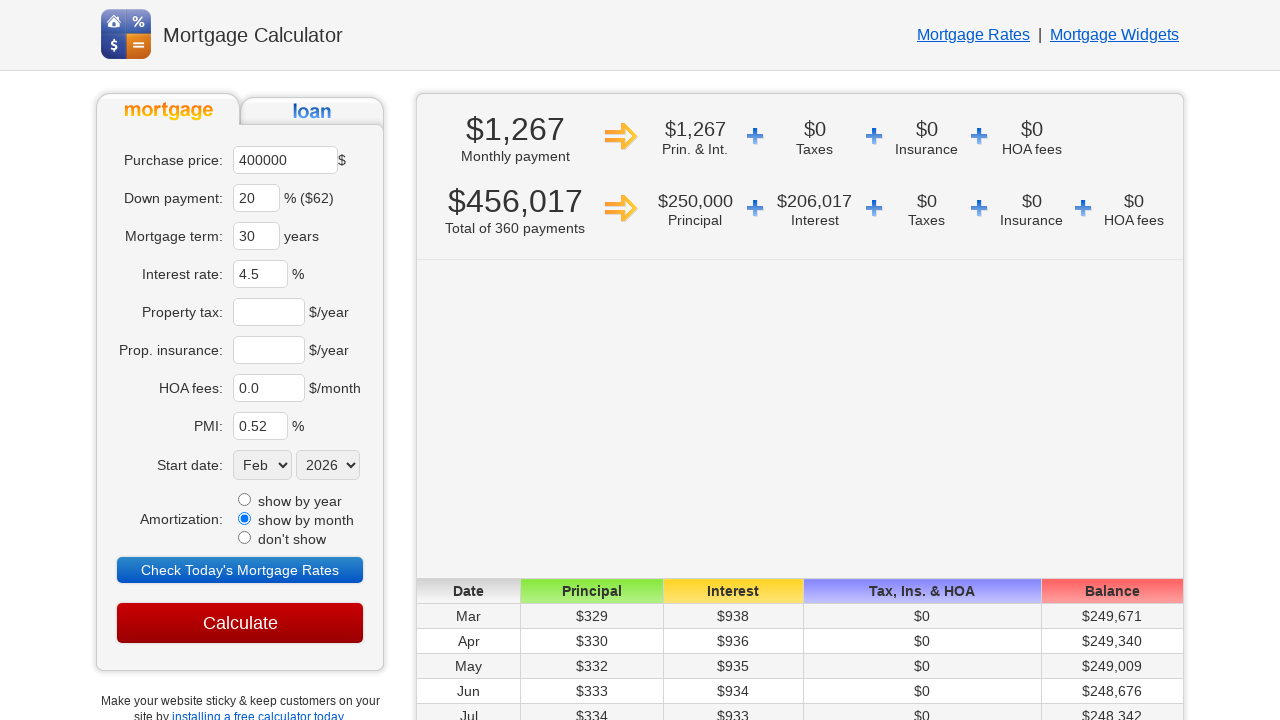

Selected October as the start month from dropdown on select[name='sm']
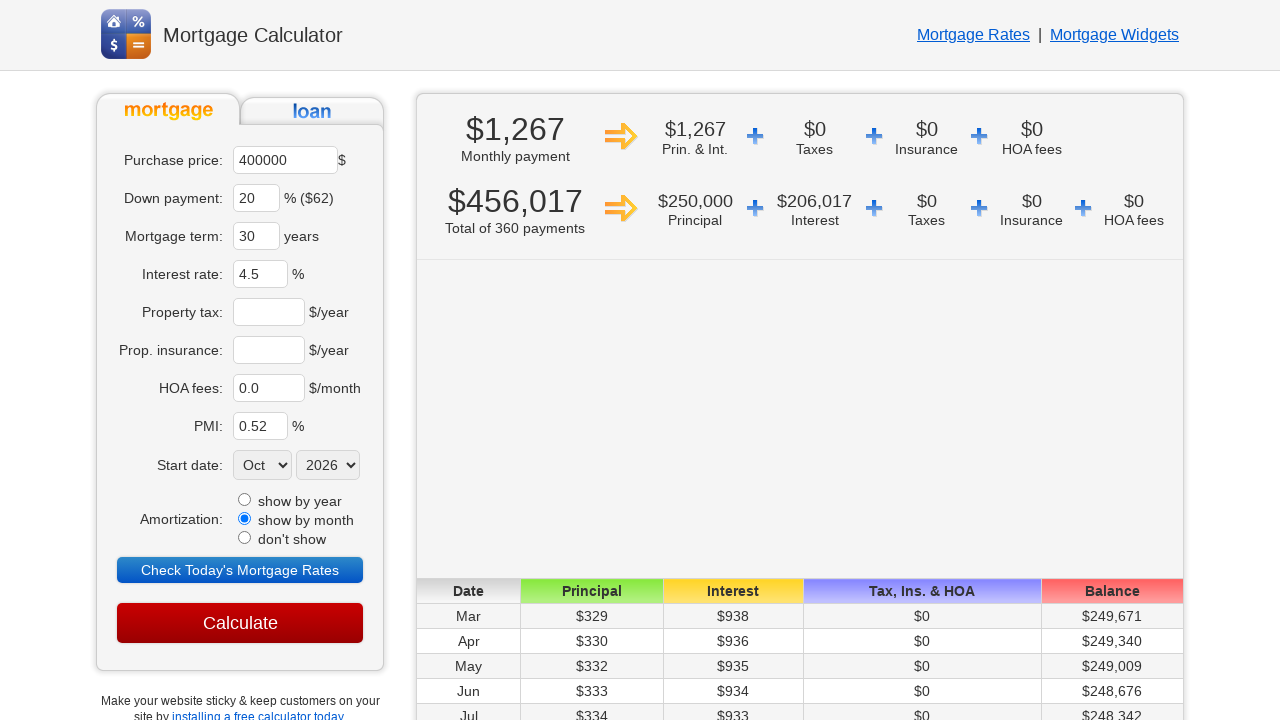

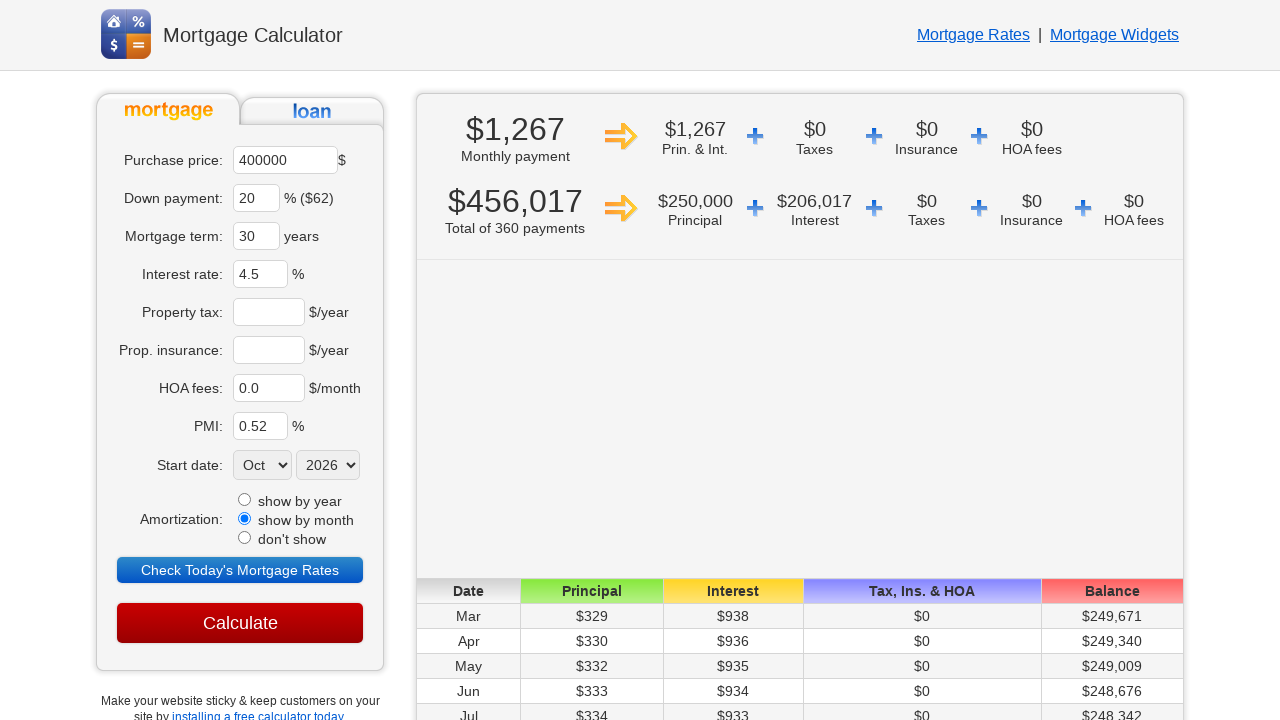